Clicks the "Get started" link on playwright.dev and verifies the Installation heading is visible

Starting URL: https://playwright.dev/

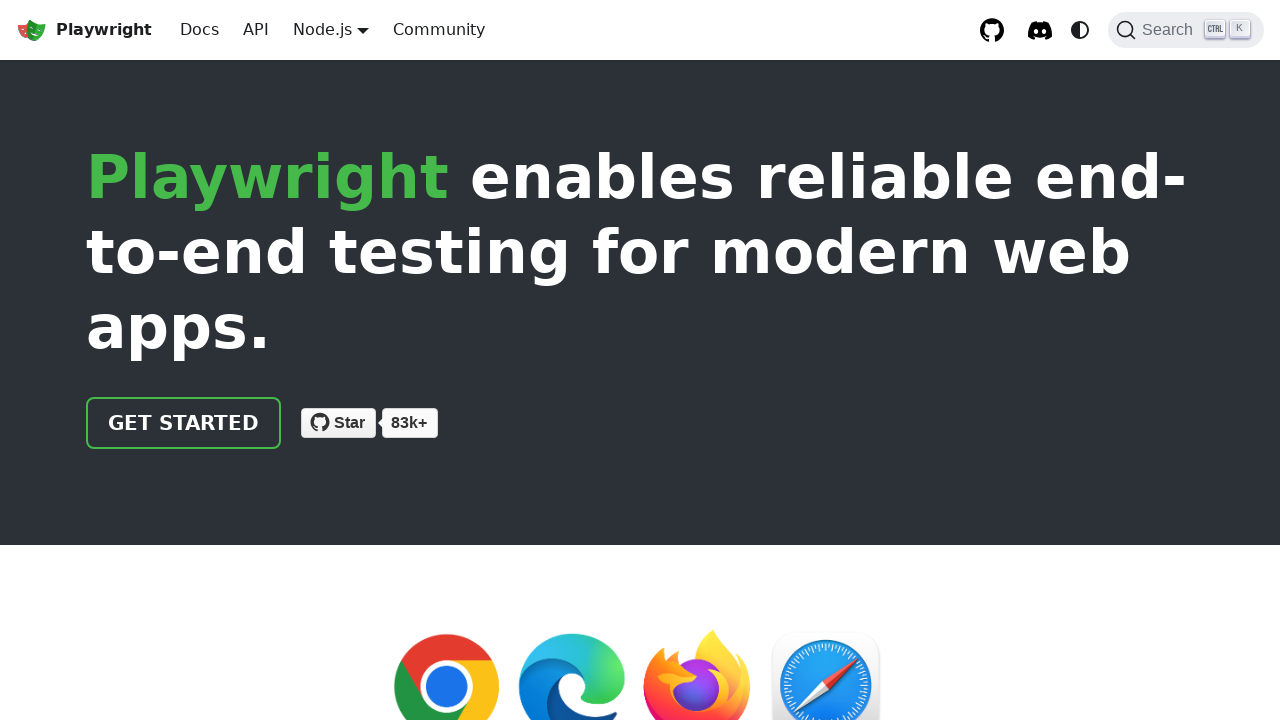

Clicked the 'Get started' link on playwright.dev at (184, 423) on internal:role=link[name="Get started"i]
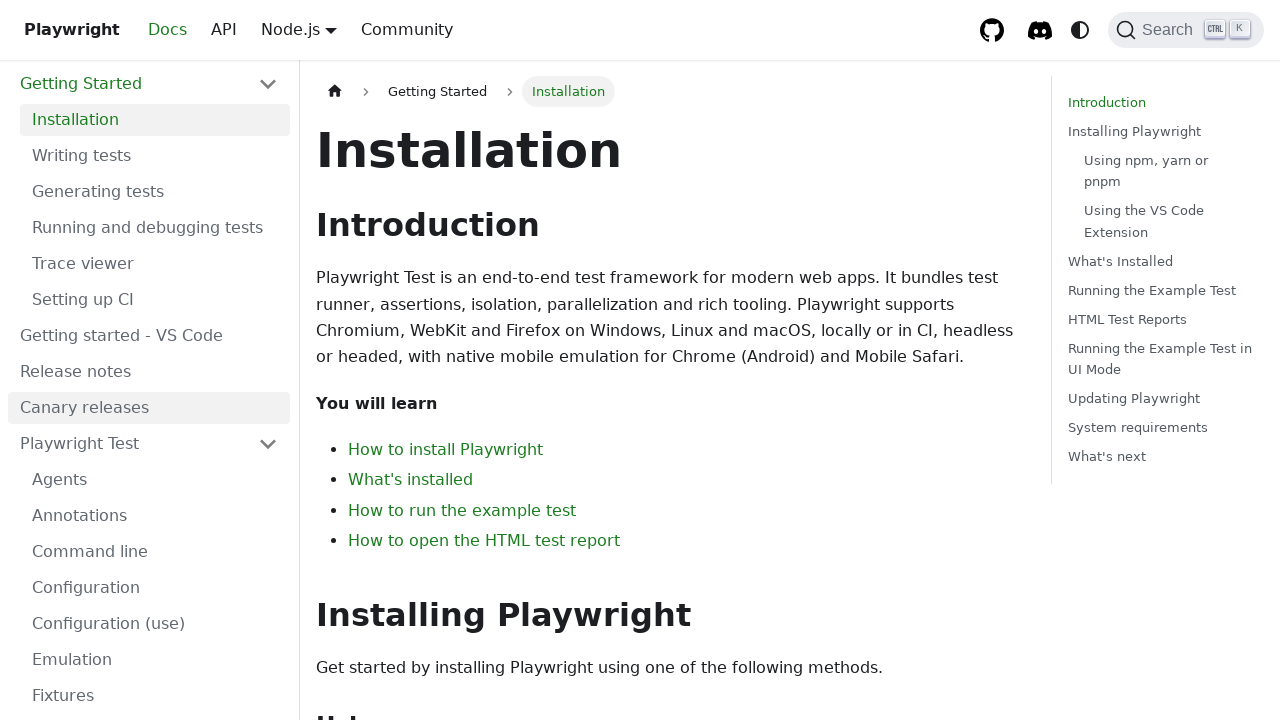

Verified Installation heading is visible
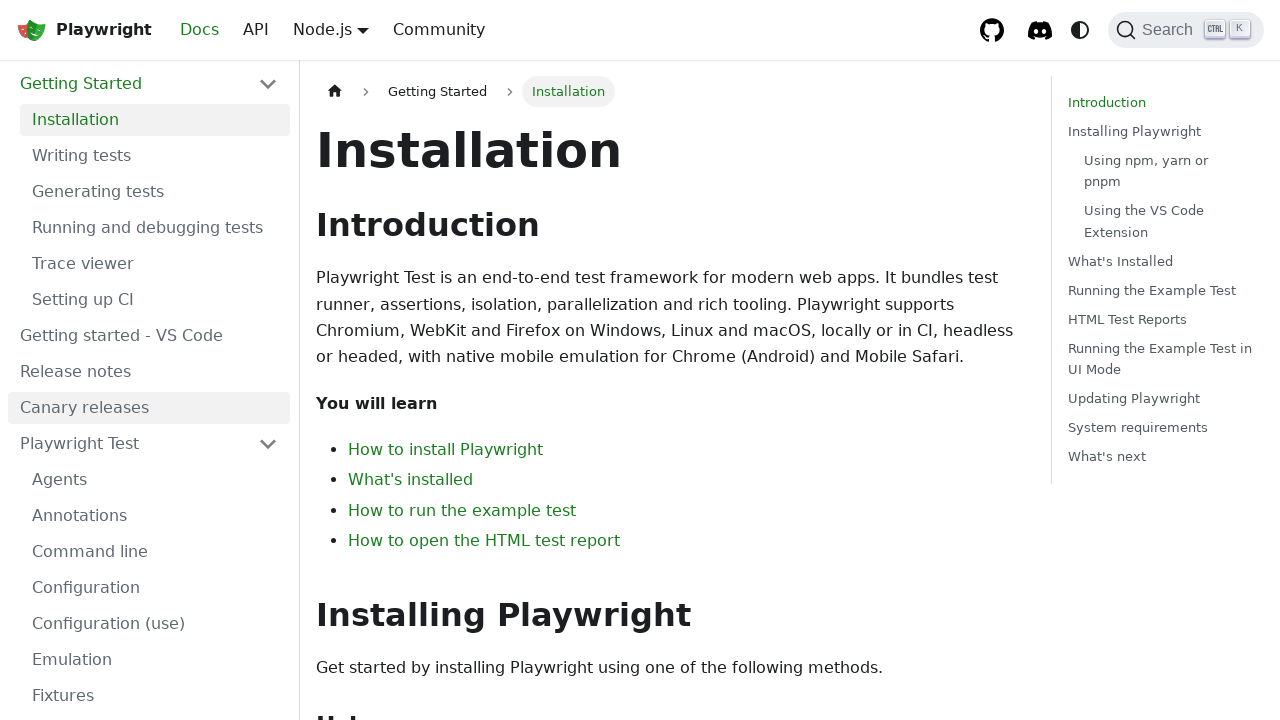

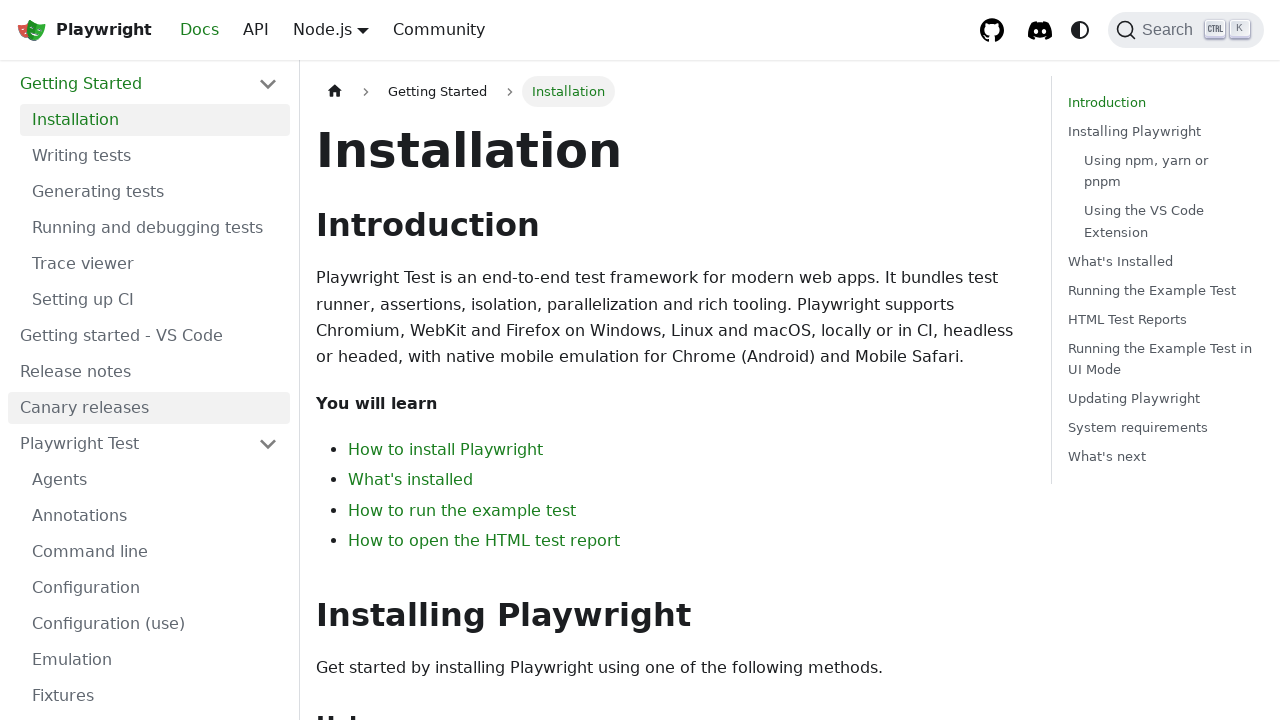